Tests table search functionality by navigating to a data table page and filtering entries using search input

Starting URL: https://www.lambdatest.com/selenium-playground/

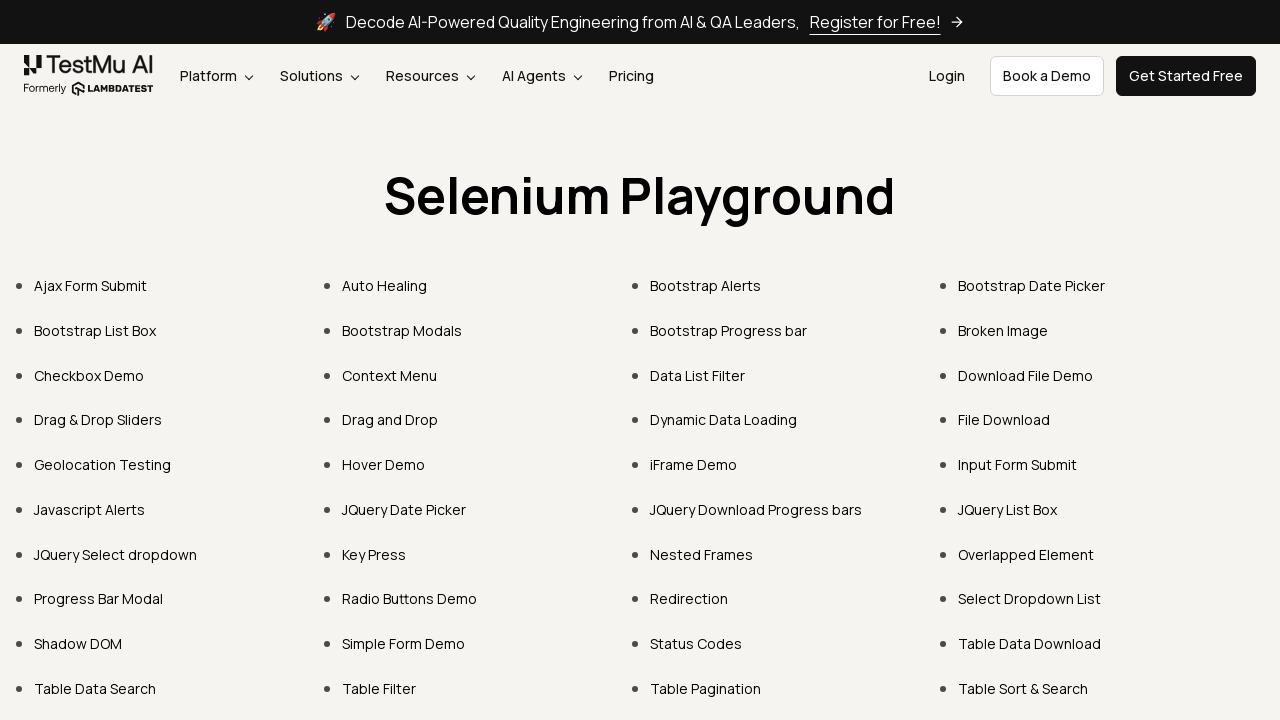

Clicked 'Table Data Search' link to navigate to table page at (95, 688) on xpath=//*[contains(text(),'Table Data Search')]
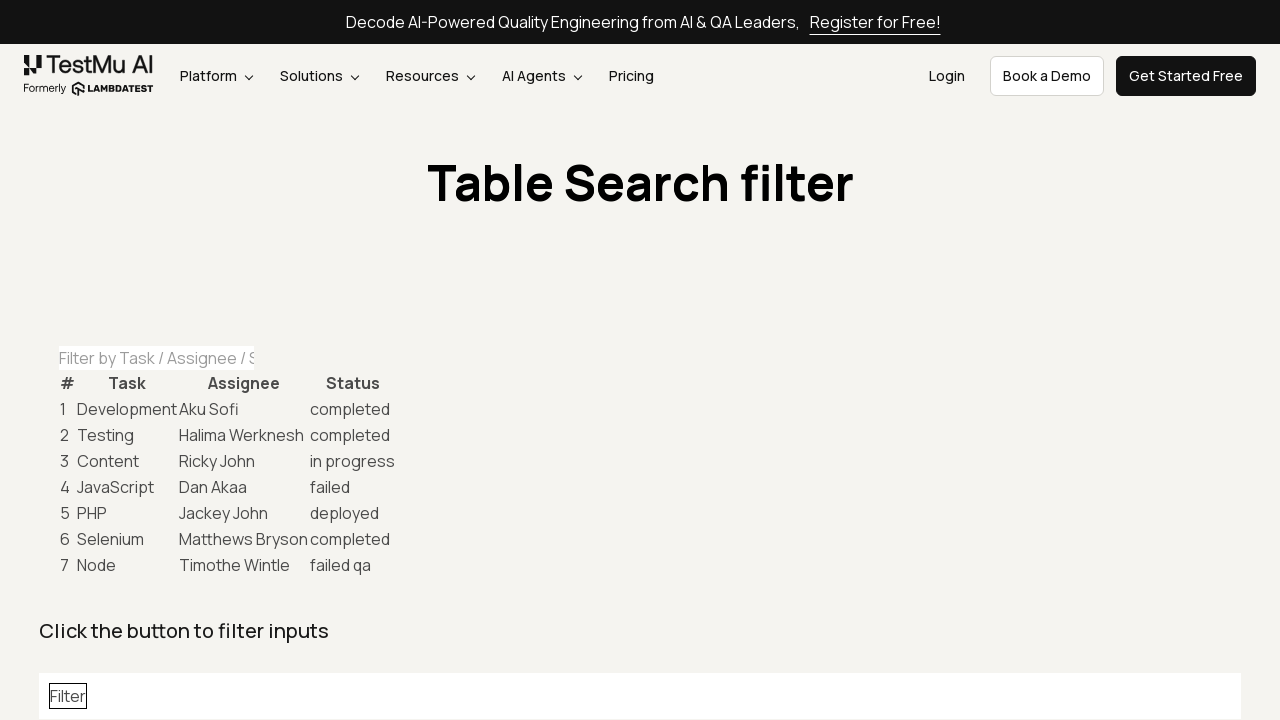

Search input field became visible
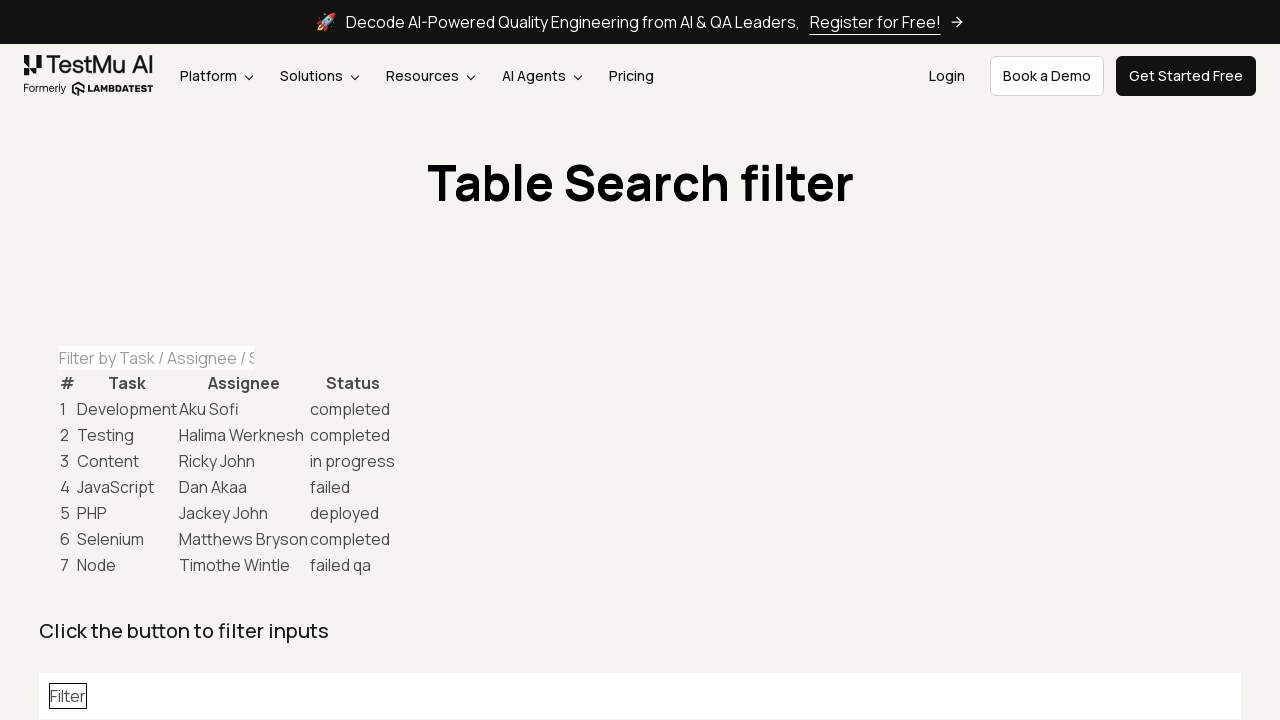

Typed character 'D' into search field on xpath=//input[@id='task-table-filter']
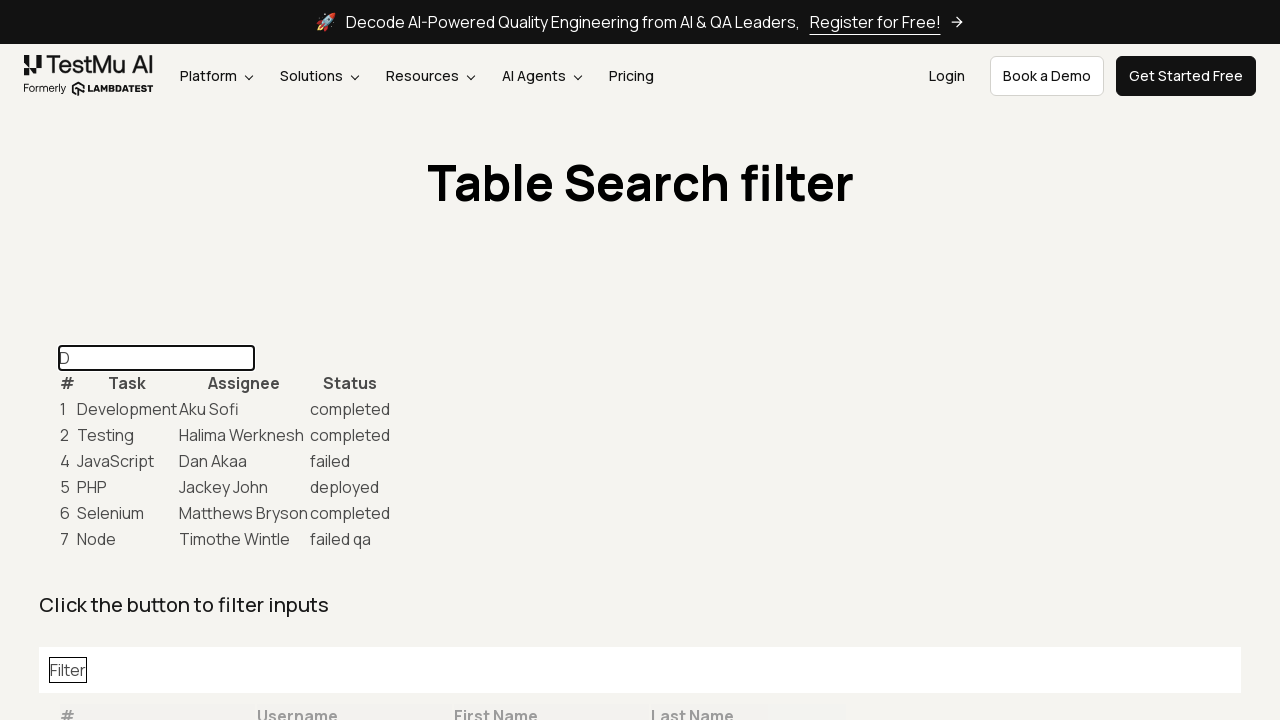

Typed character 'e' into search field on xpath=//input[@id='task-table-filter']
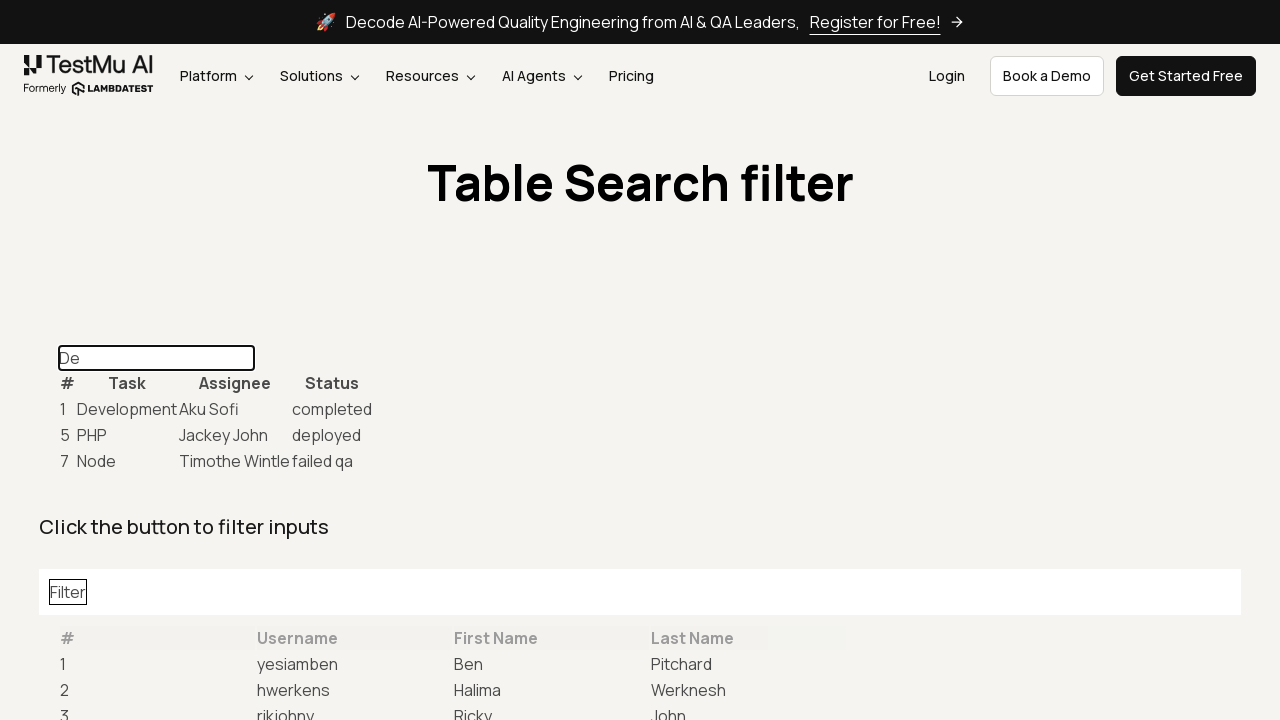

Typed character 'v' into search field on xpath=//input[@id='task-table-filter']
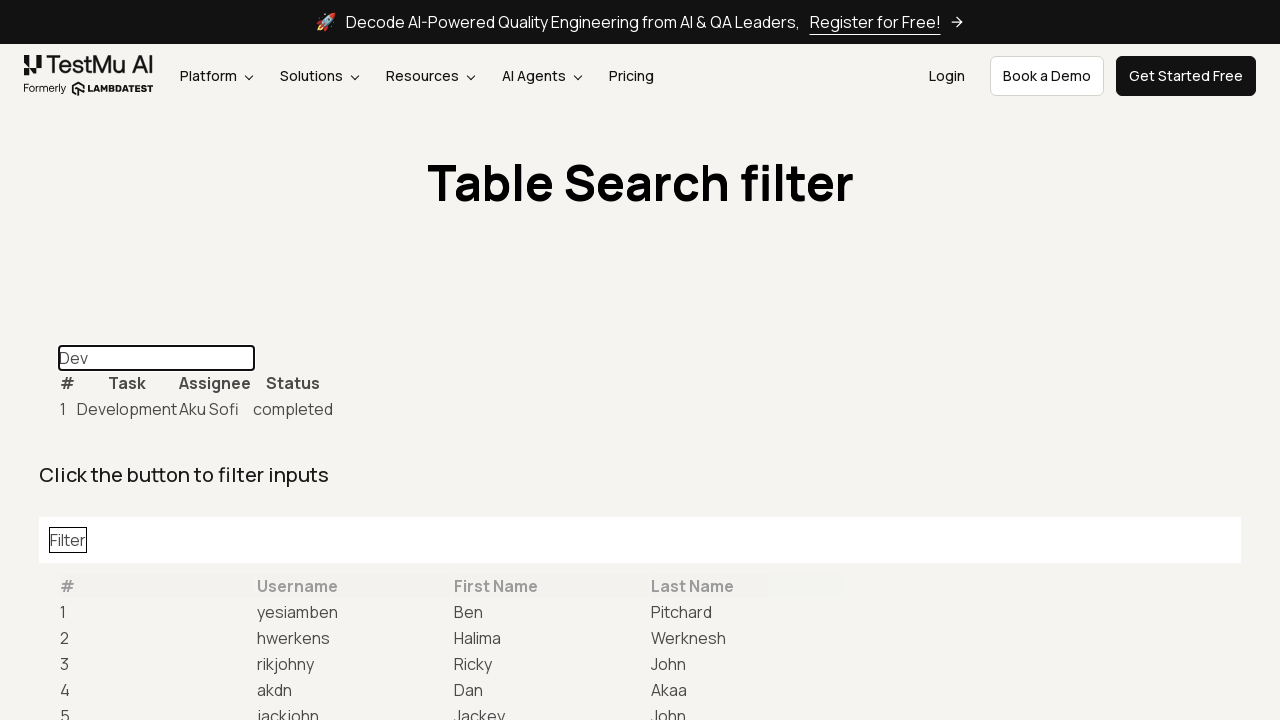

Typed character 'e' into search field on xpath=//input[@id='task-table-filter']
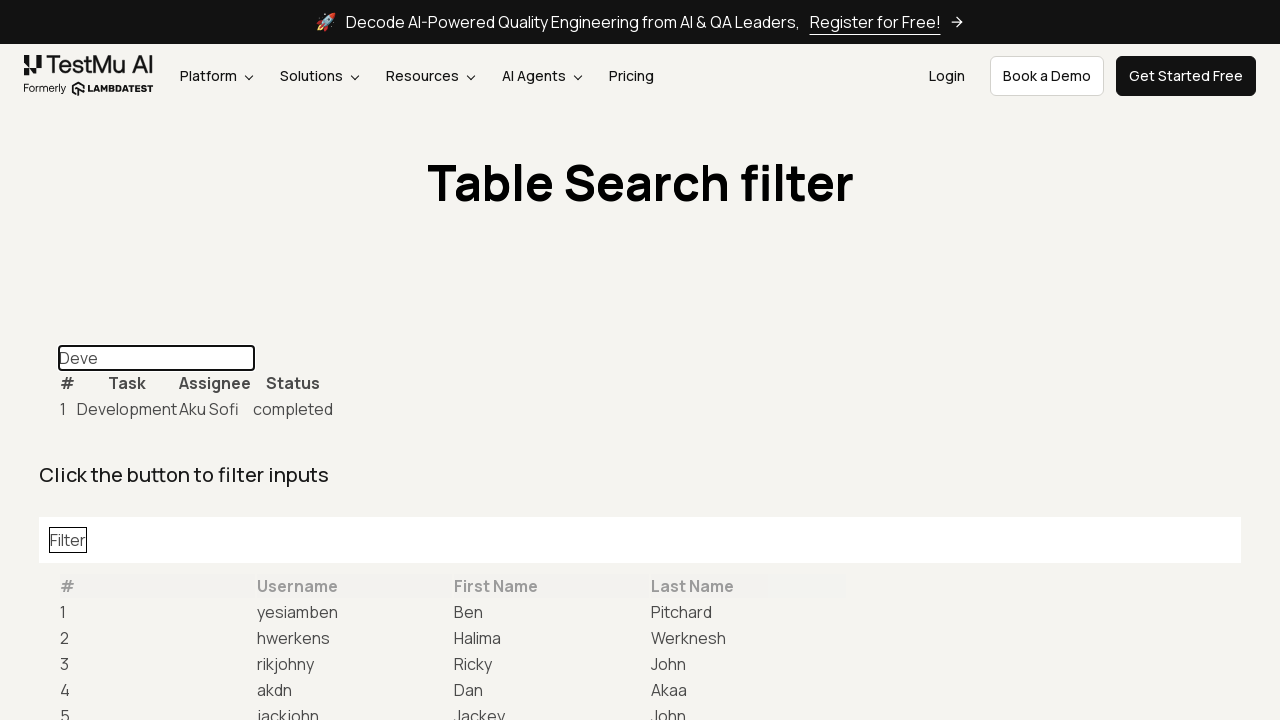

Typed character 'l' into search field on xpath=//input[@id='task-table-filter']
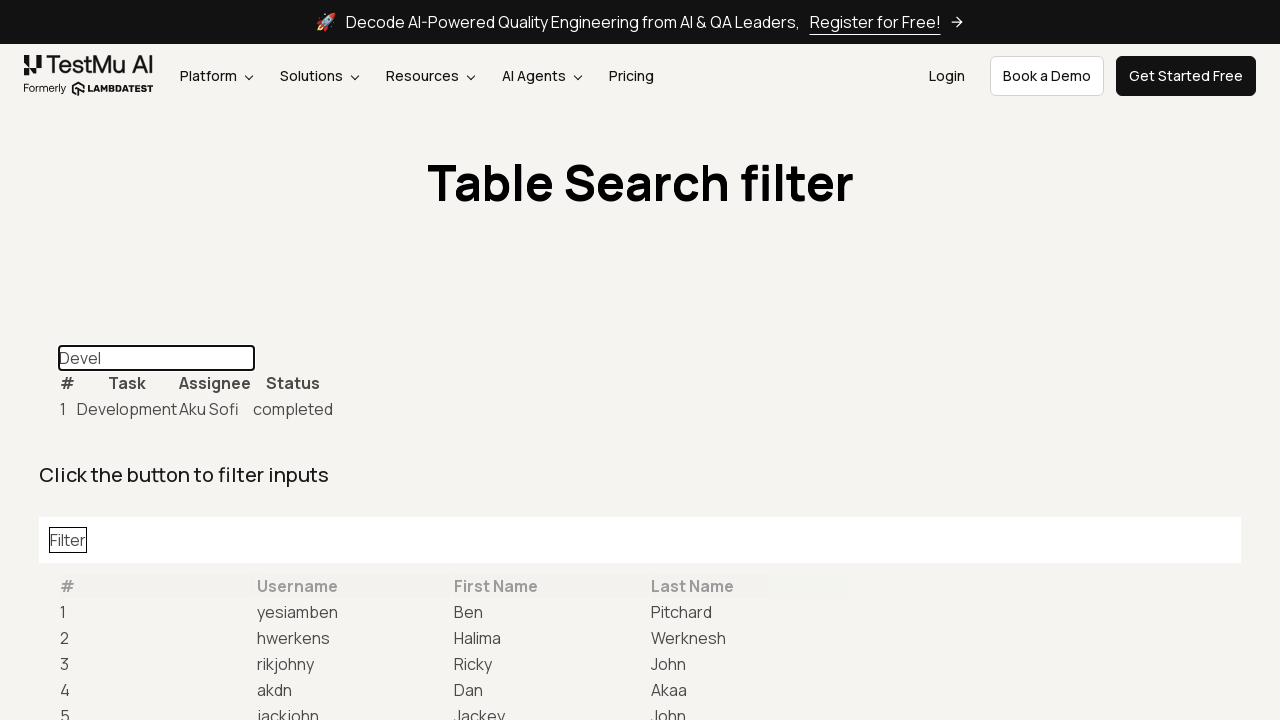

Typed character 'o' into search field on xpath=//input[@id='task-table-filter']
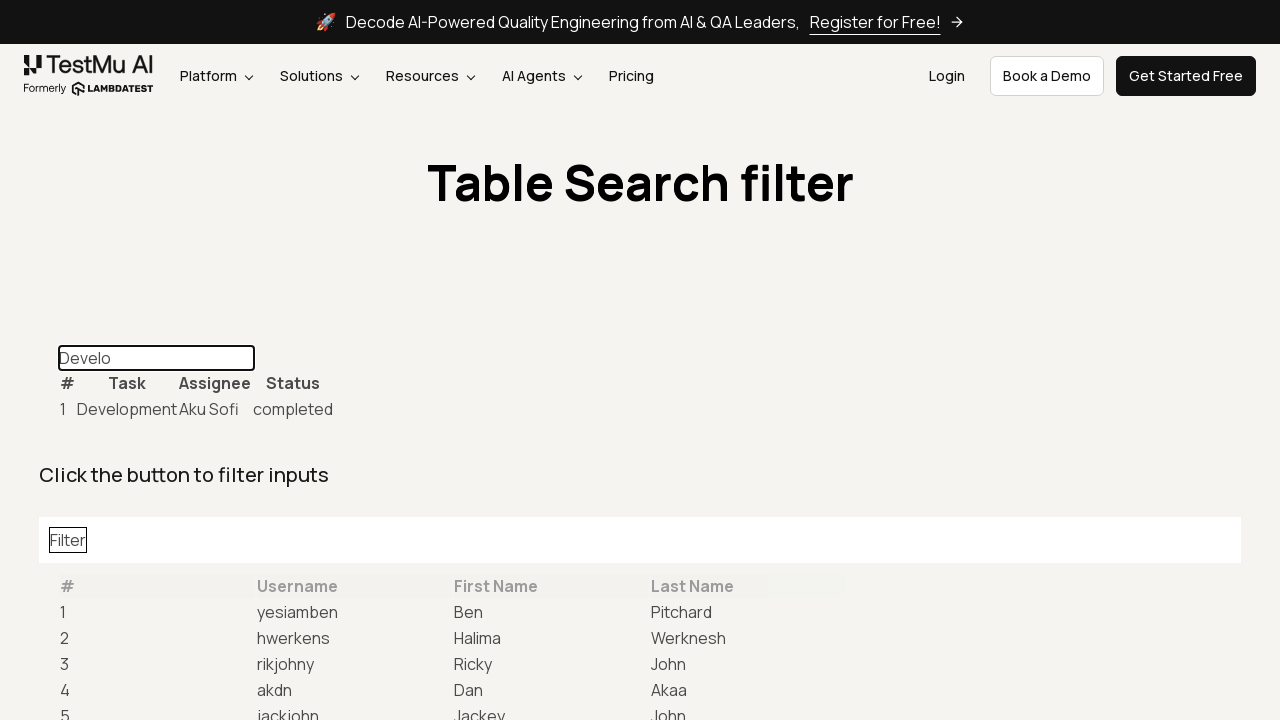

Typed character 'p' into search field on xpath=//input[@id='task-table-filter']
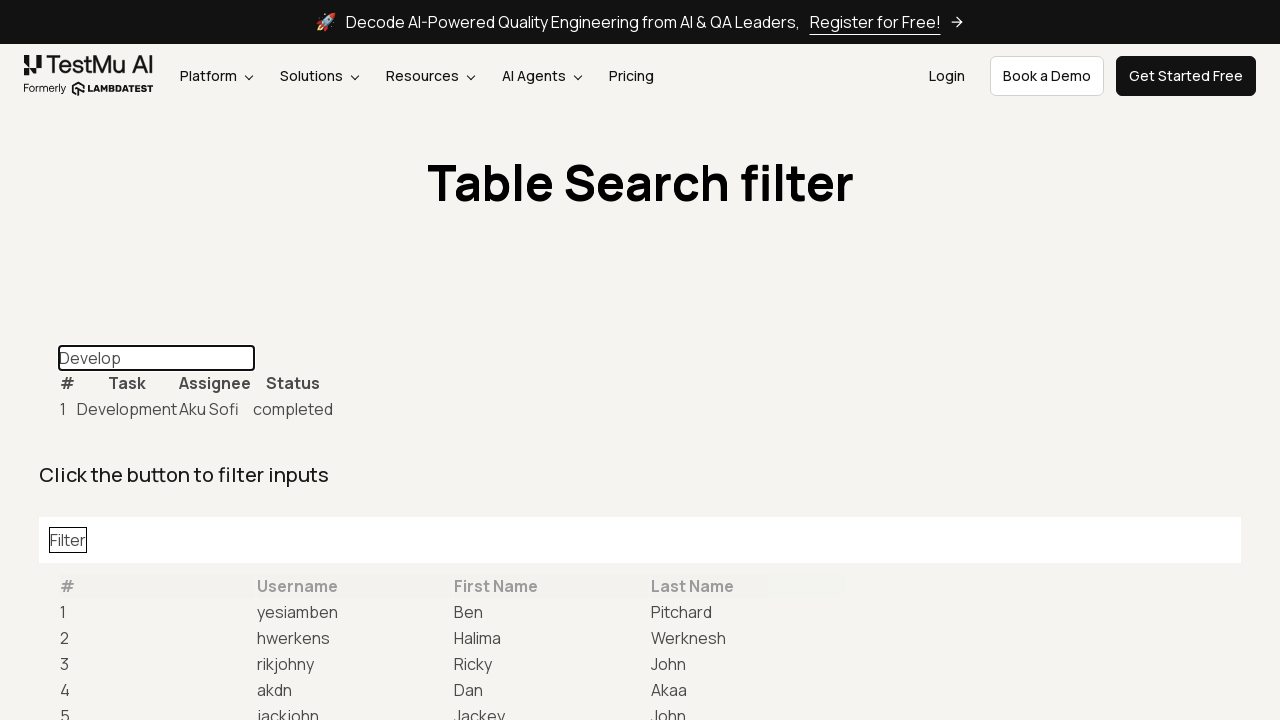

Typed character 'm' into search field on xpath=//input[@id='task-table-filter']
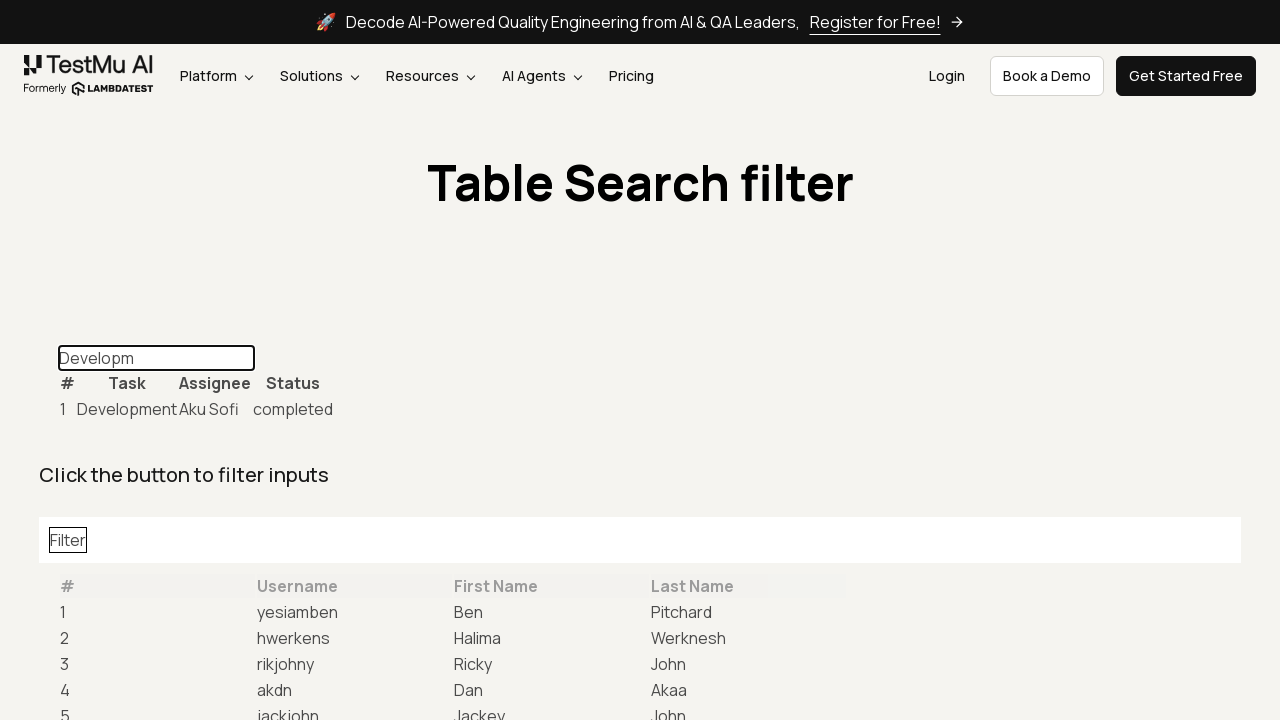

Typed character 'e' into search field on xpath=//input[@id='task-table-filter']
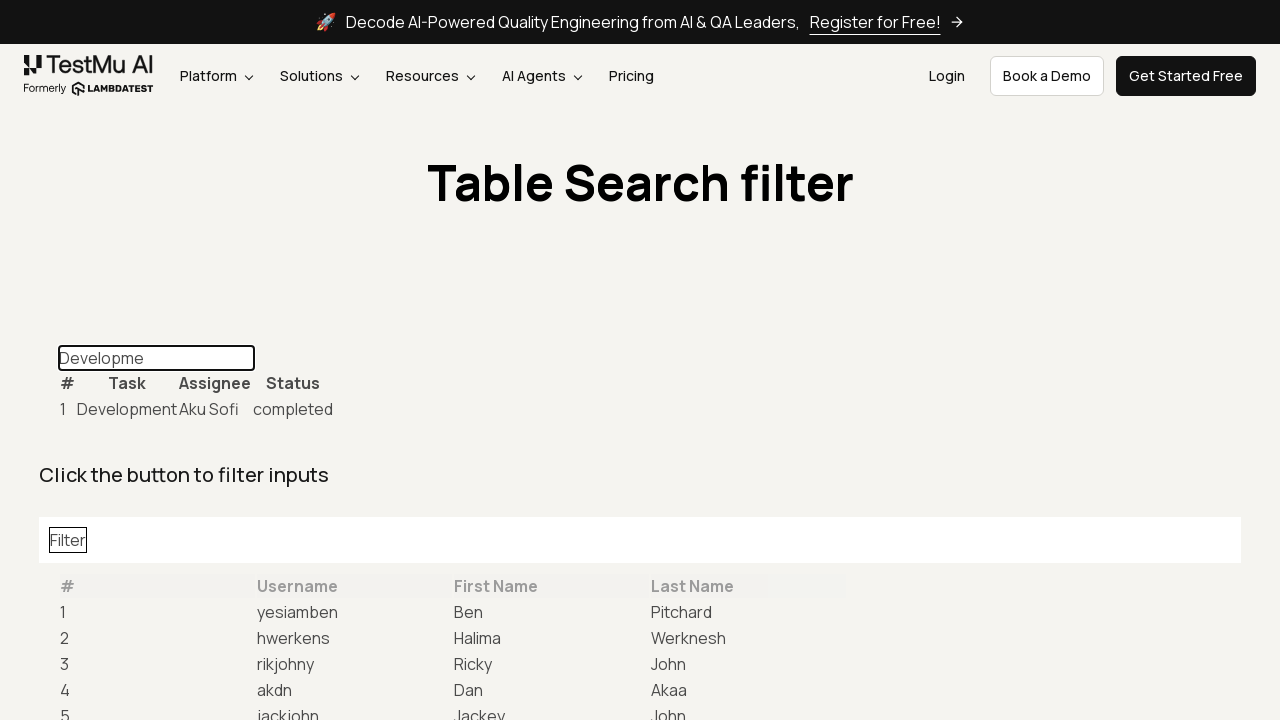

Typed character 'n' into search field on xpath=//input[@id='task-table-filter']
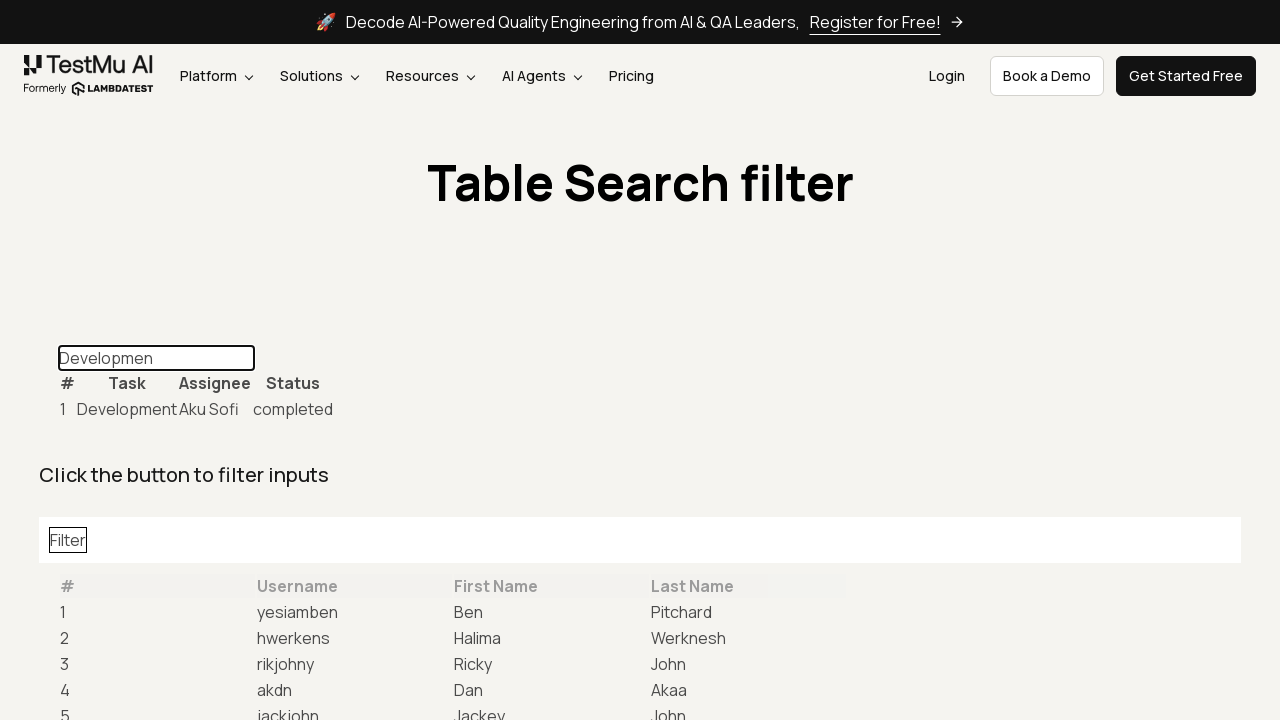

Typed character 't' into search field on xpath=//input[@id='task-table-filter']
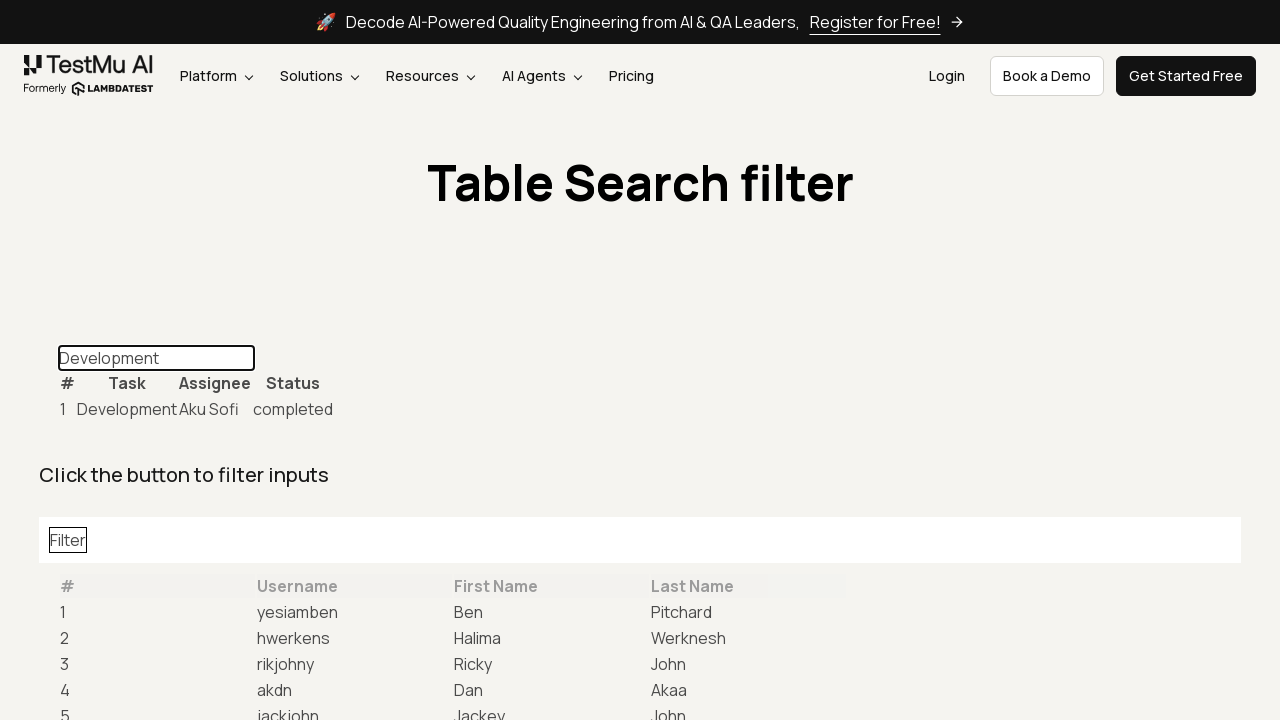

Filtered table result with 'Development' entry became visible
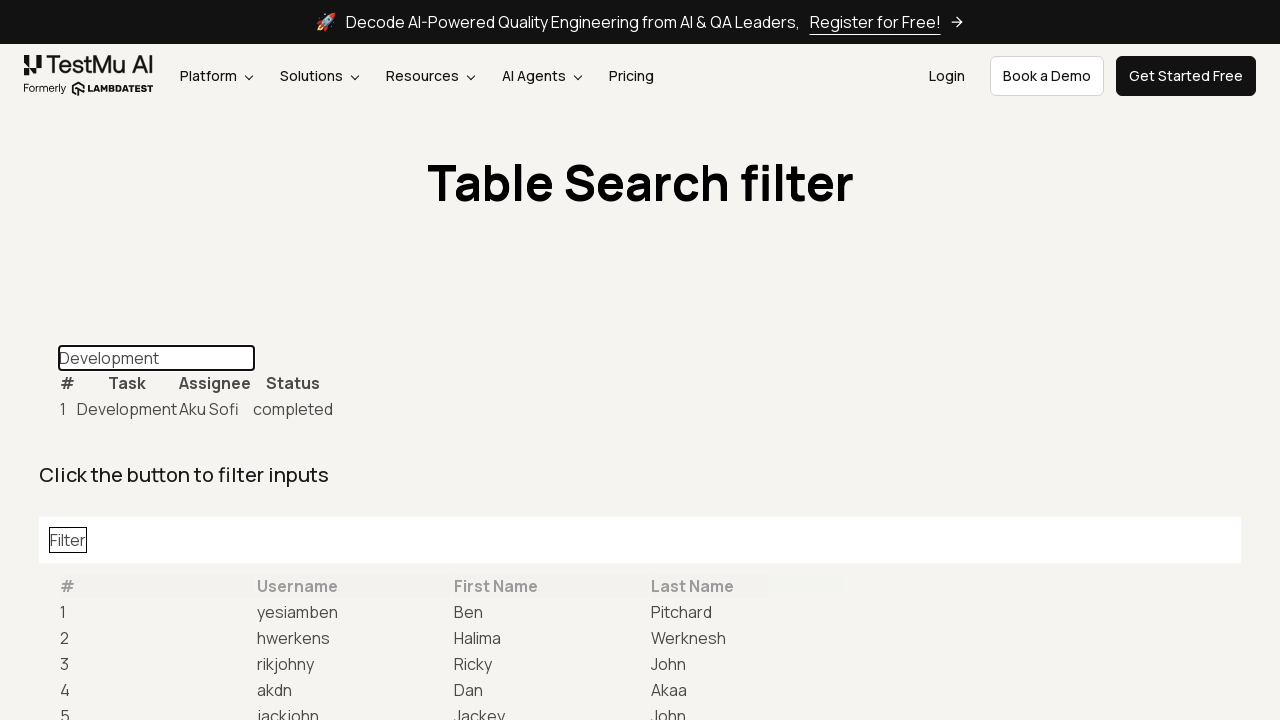

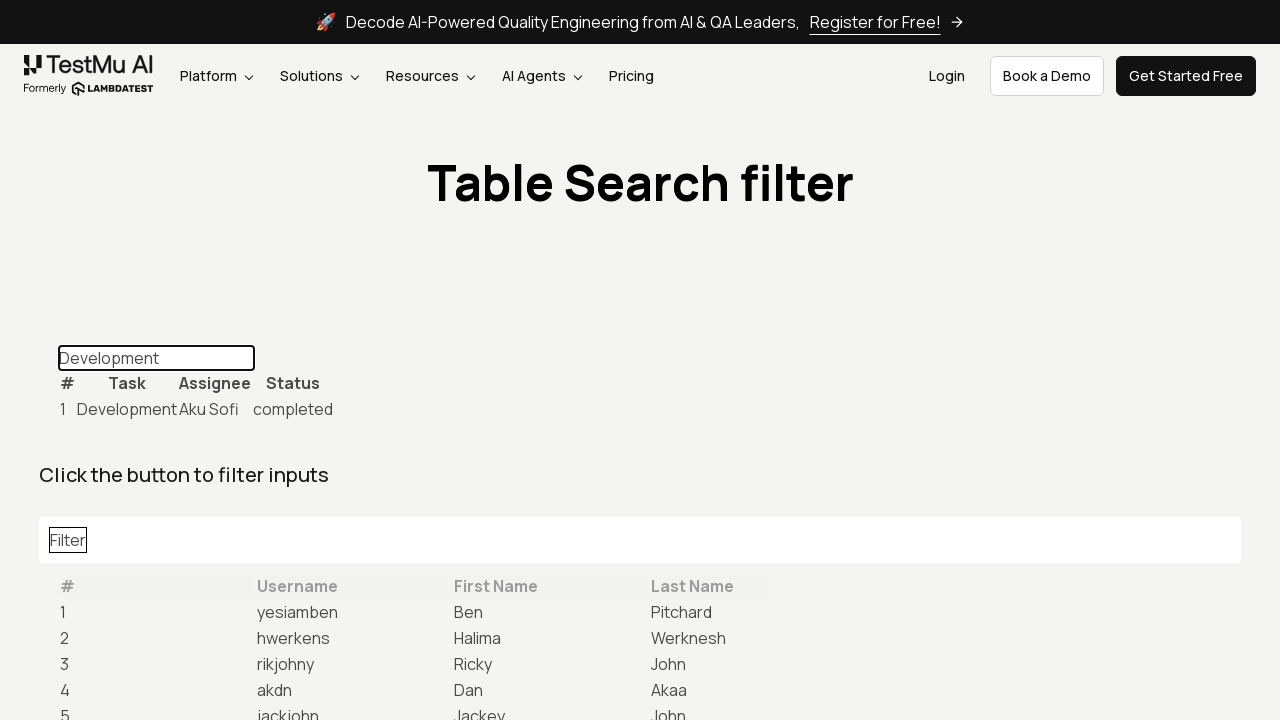